Tests dropdown select functionality by selecting "White" from a color dropdown and "Audi" from a car dropdown on the DemoQA practice site.

Starting URL: https://demoqa.com/select-menu

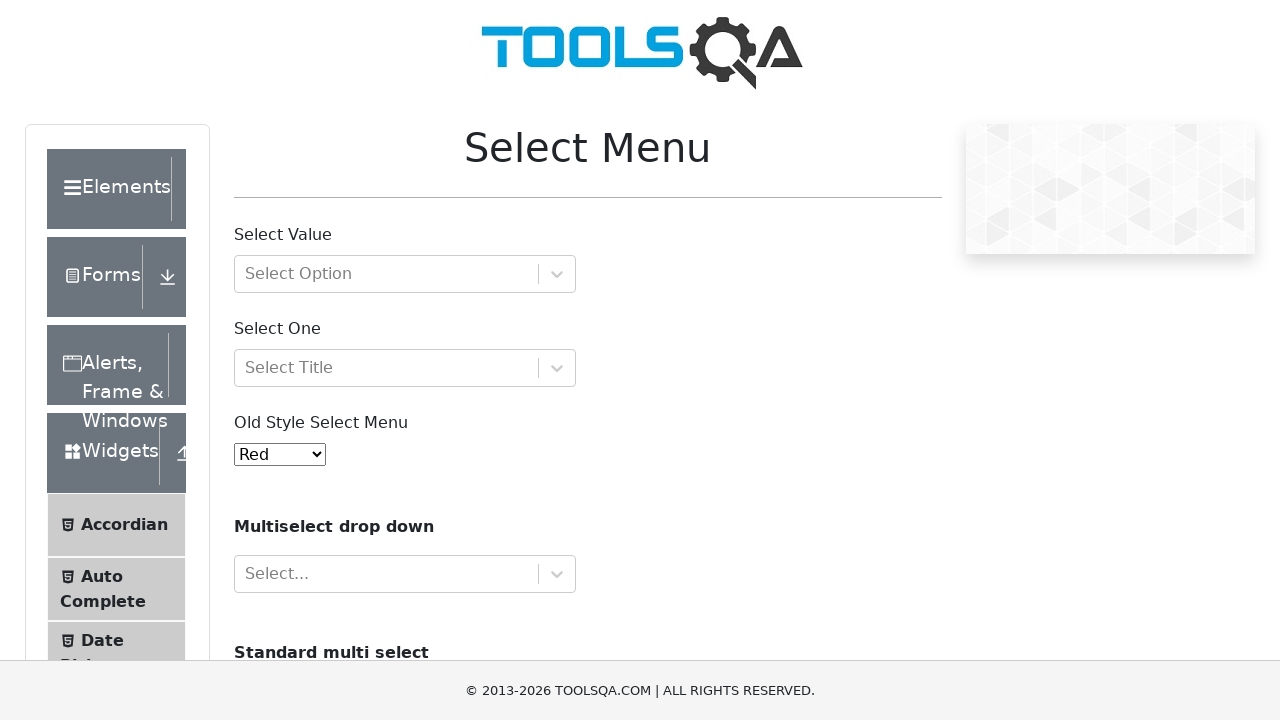

Selected 'White' from the old select menu dropdown on #oldSelectMenu
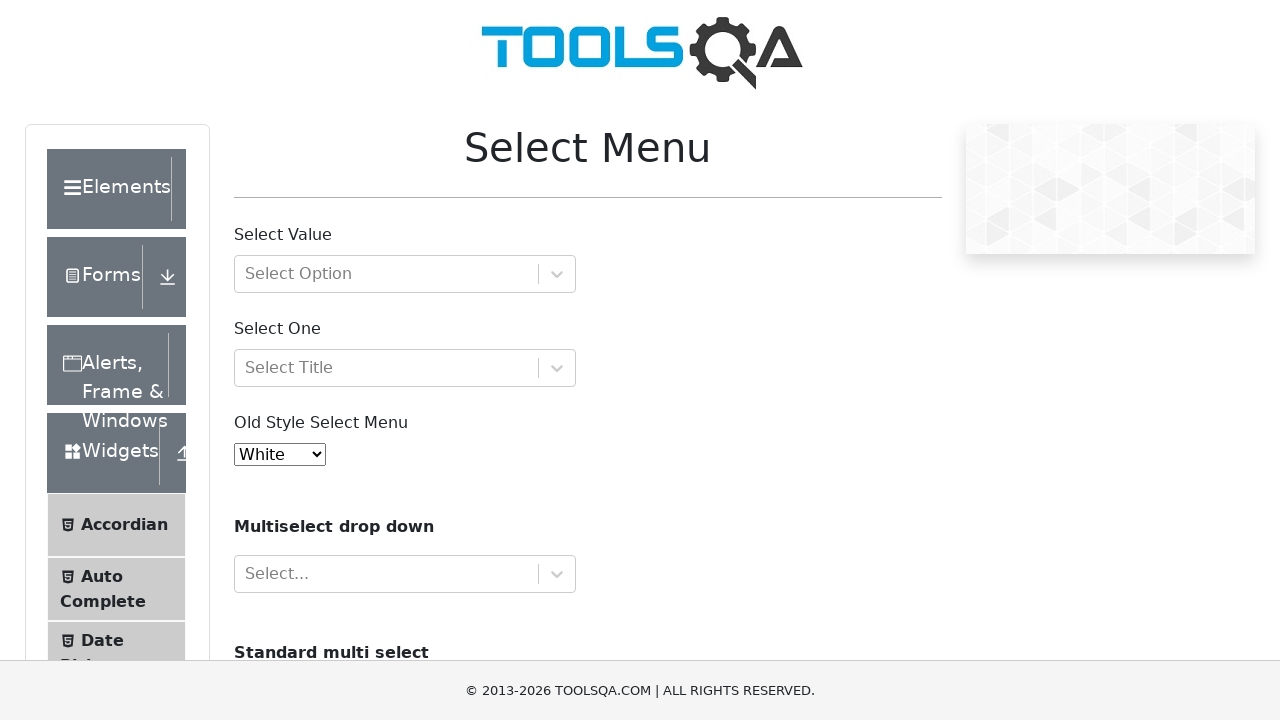

Selected 'Audi' from the cars dropdown on #cars
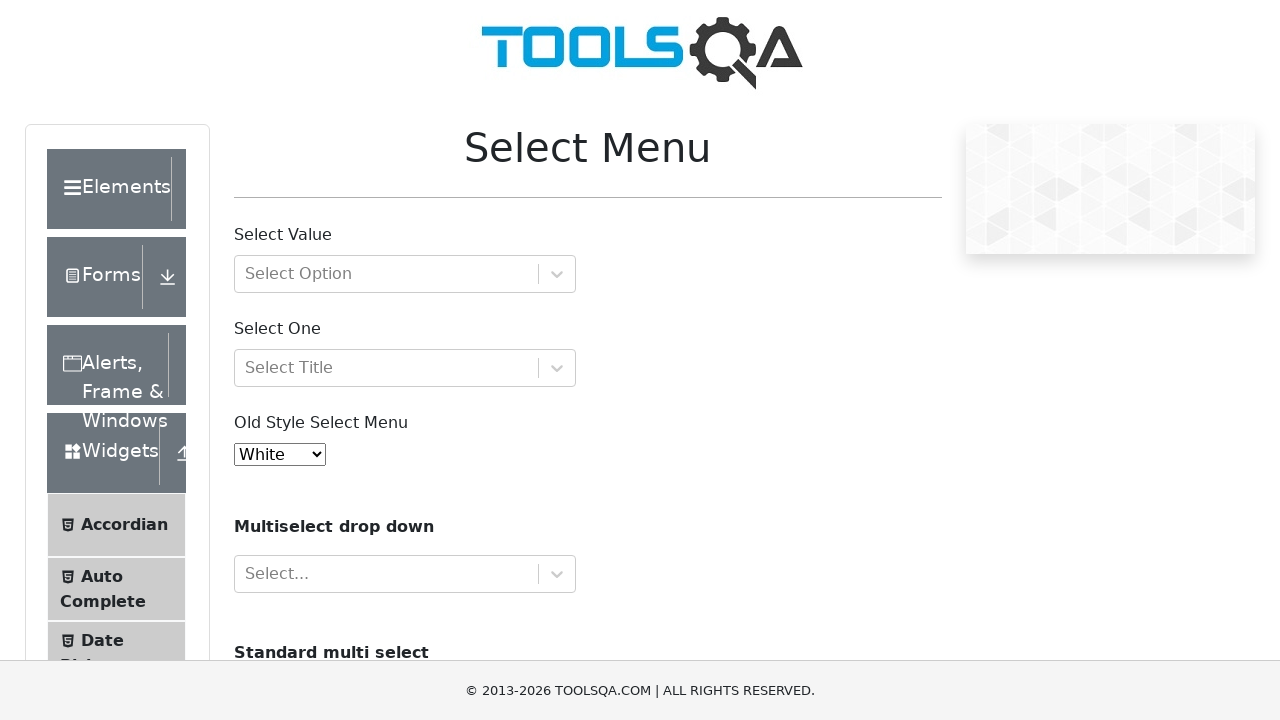

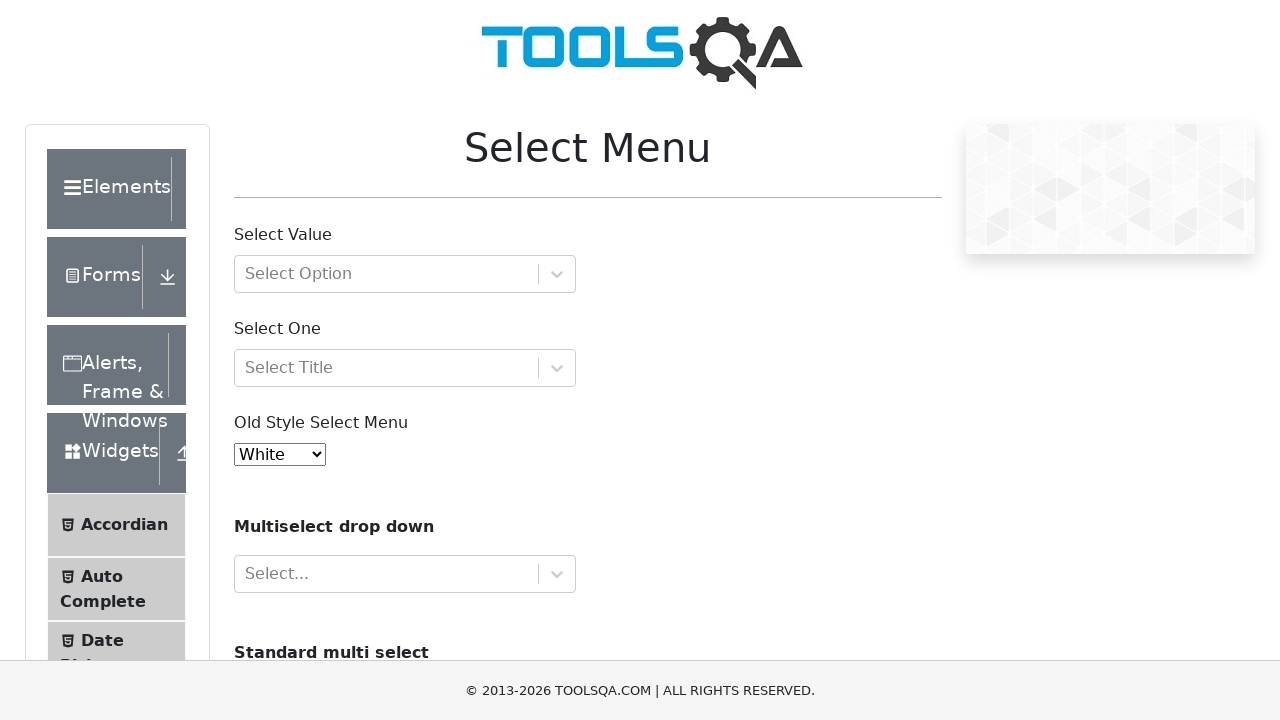